Tests handling of dynamic HTML attributes on a Selenium training site by locating input fields with dynamically generated class names using partial attribute matching, filling in credentials, and submitting the form.

Starting URL: https://v1.training-support.net/selenium/dynamic-attributes

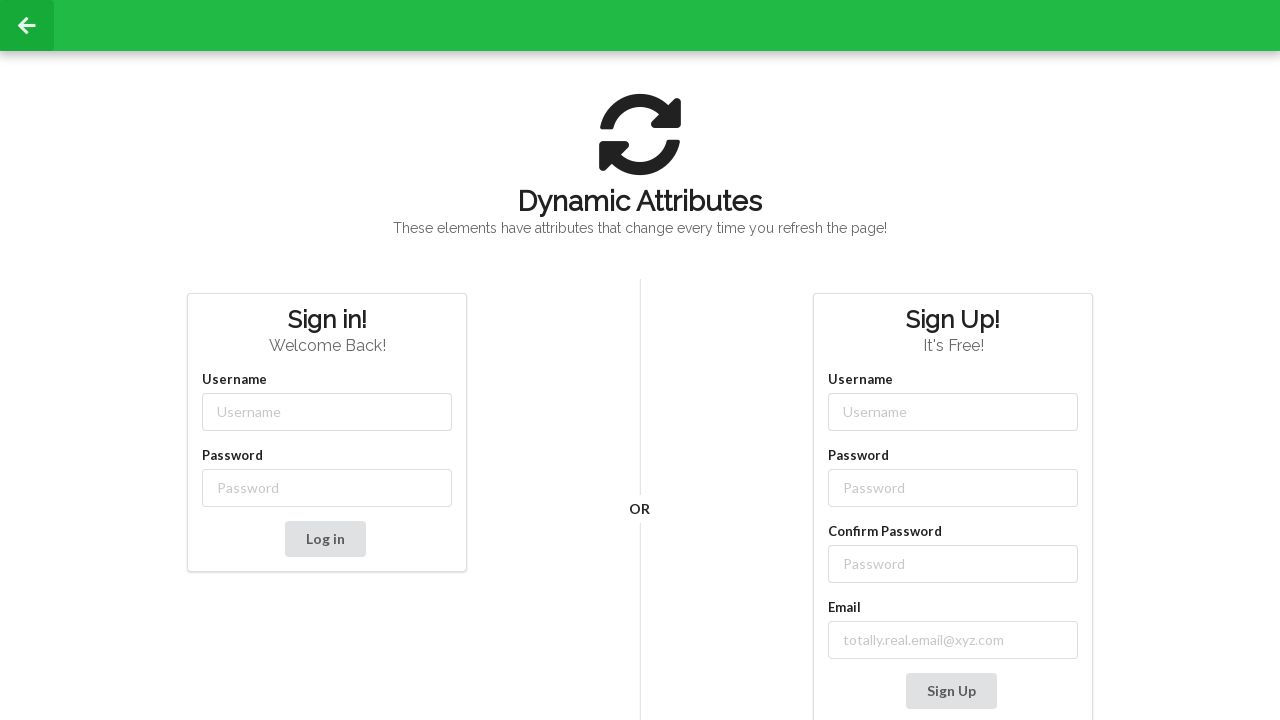

Located username input field using dynamic class attribute matching
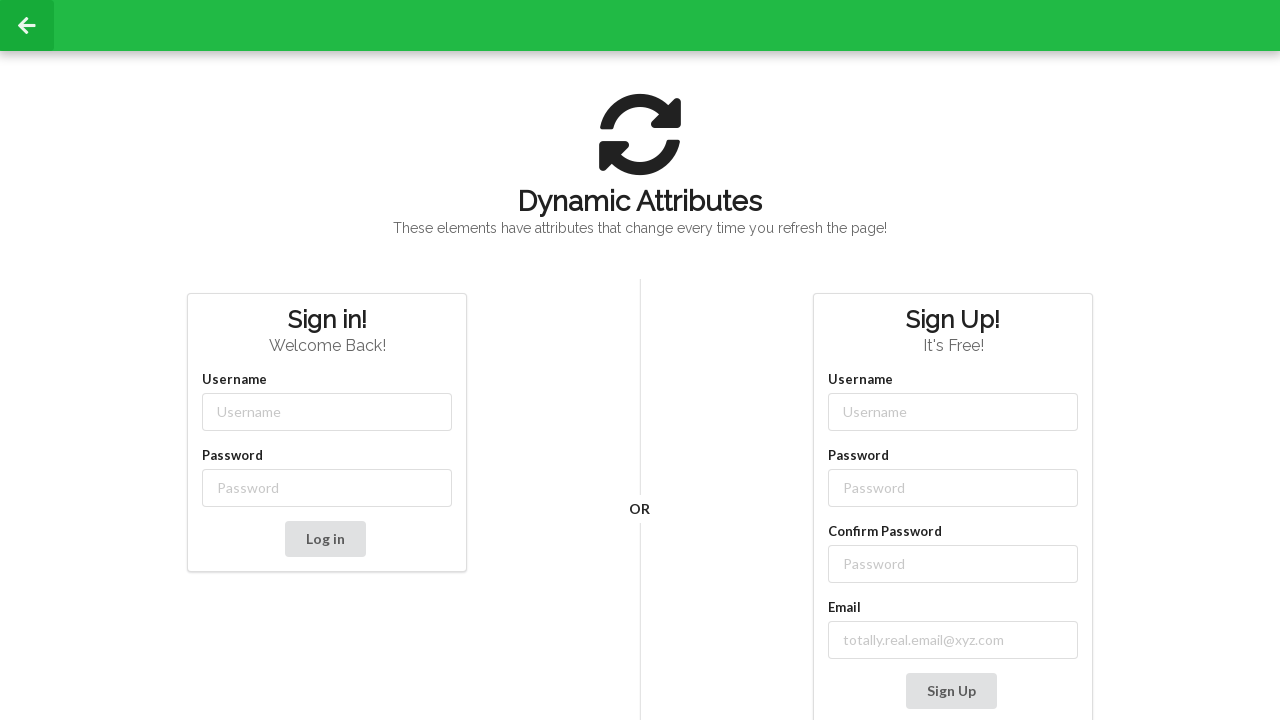

Located password input field using dynamic class attribute matching
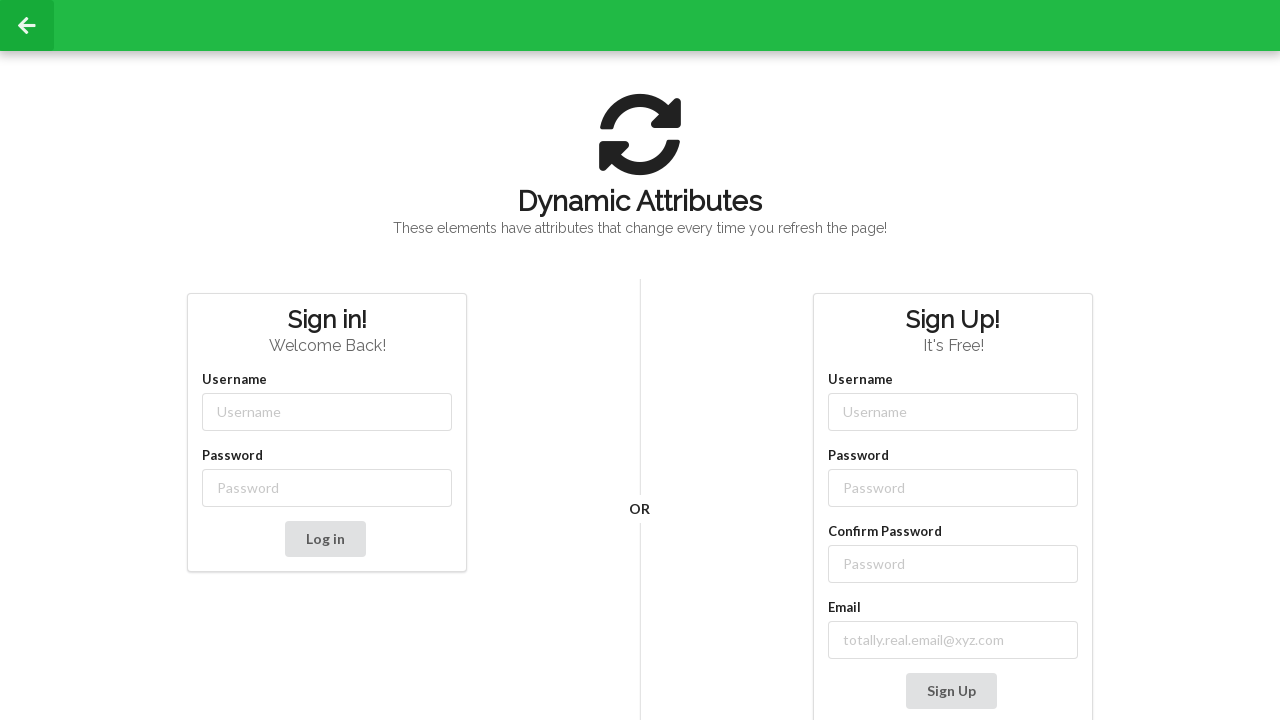

Filled username field with 'admin' on xpath=//input[starts-with(@class, 'username-')]
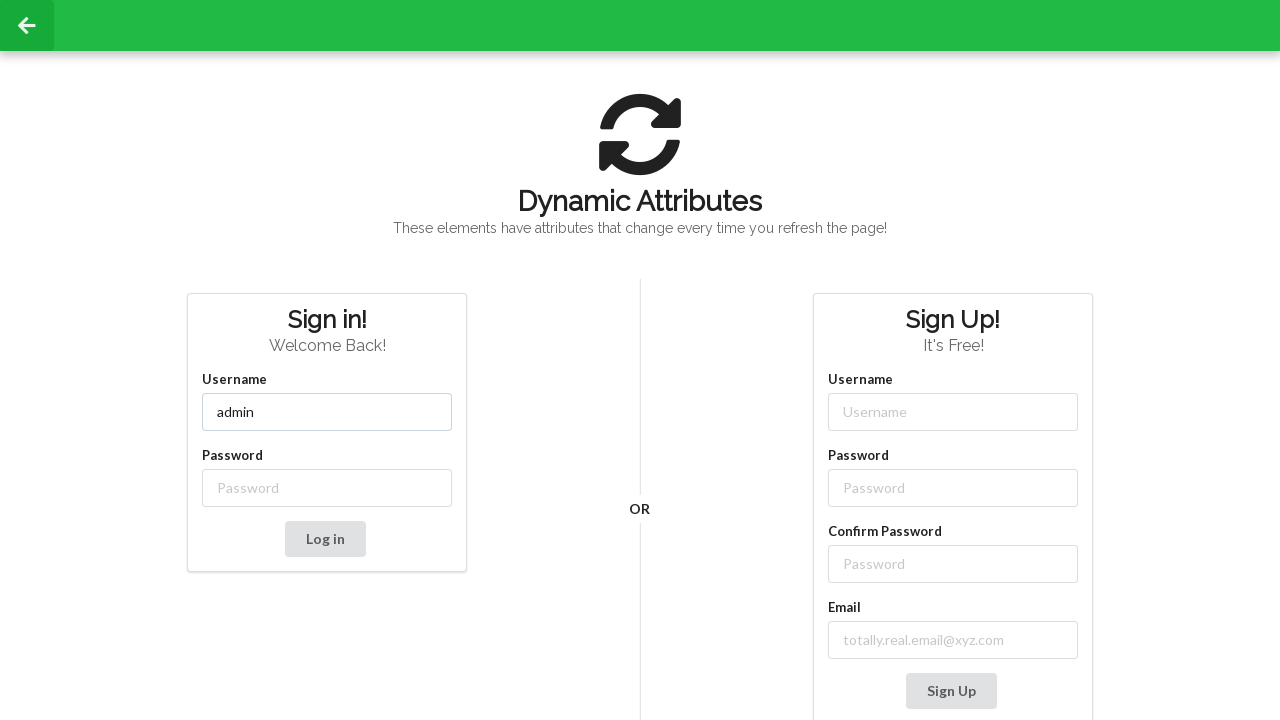

Filled password field with 'password' on xpath=//input[starts-with(@class, 'password-')]
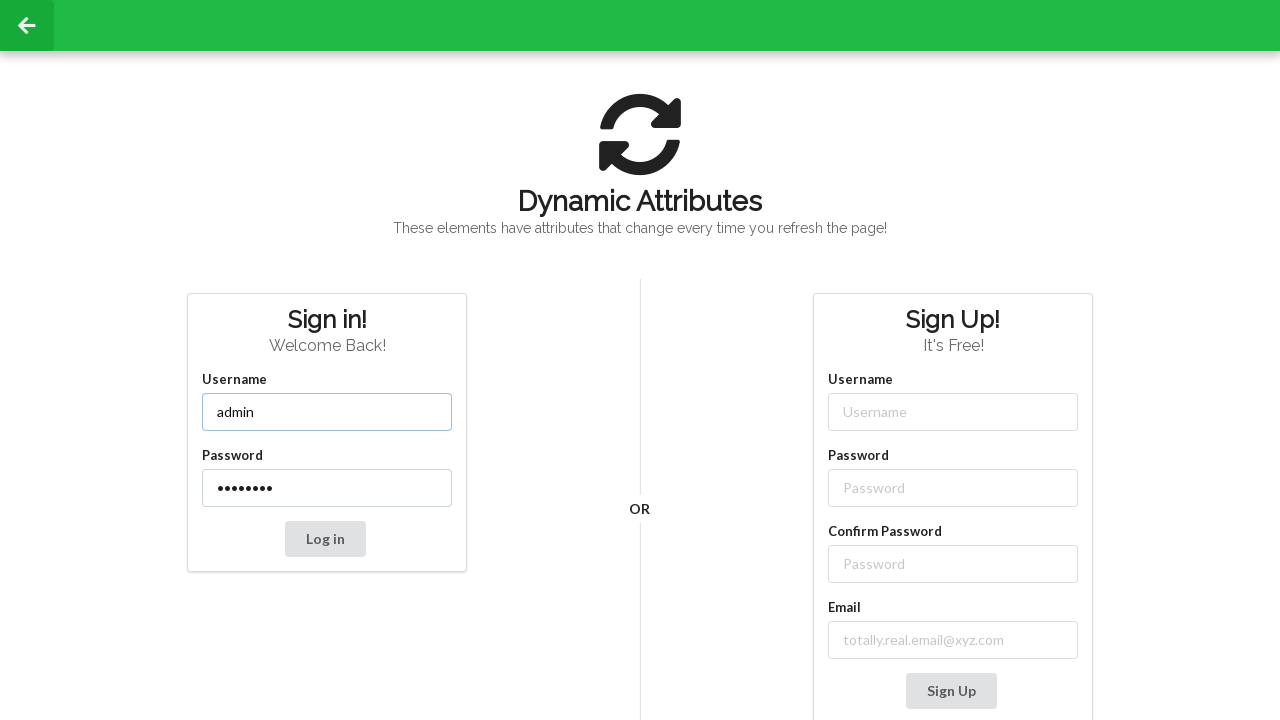

Clicked submit button to submit login form at (325, 539) on button[type='submit']
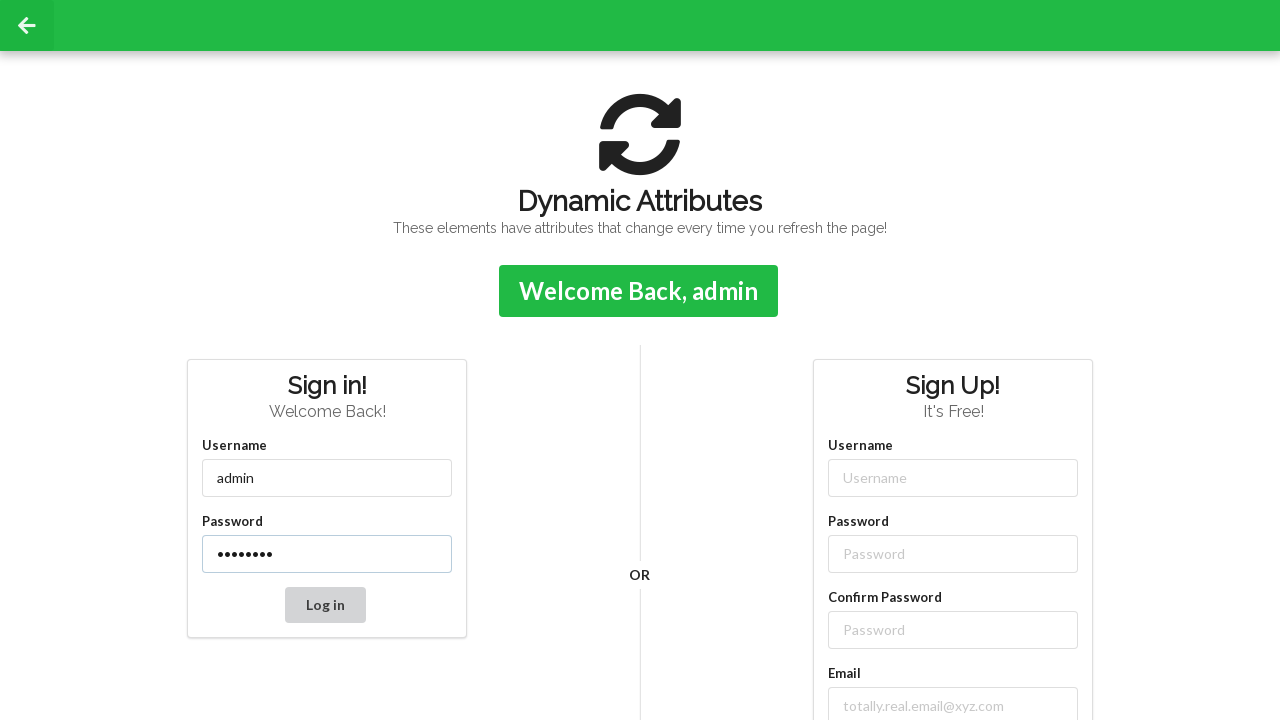

Confirmation message appeared after successful form submission
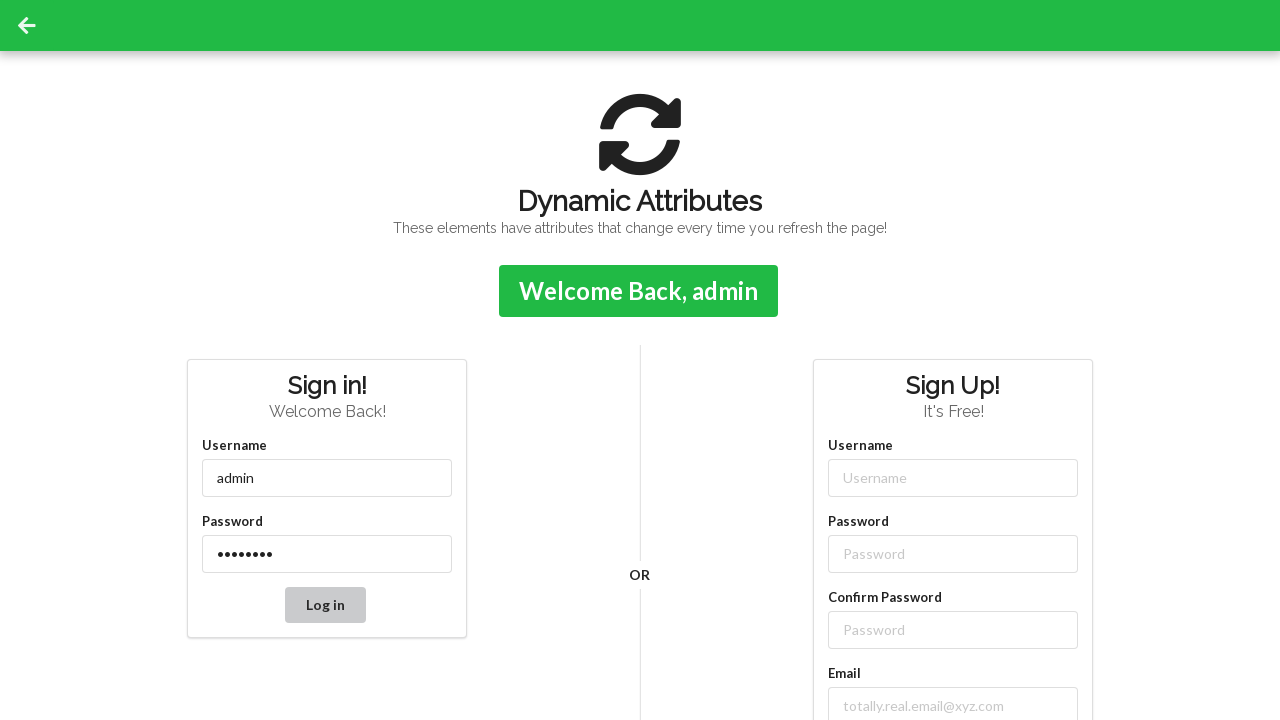

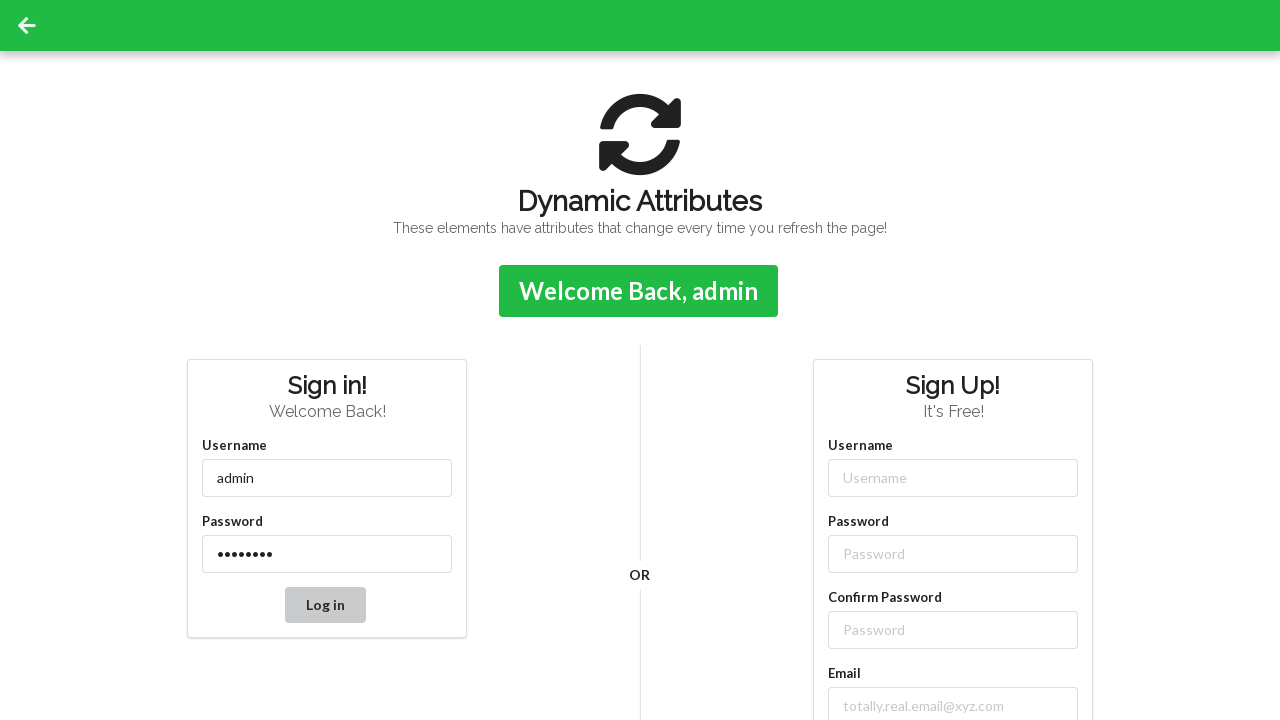